Navigates to a test website, clicks through to the Shifting Content menu example page, and verifies menu elements are present

Starting URL: https://the-internet.herokuapp.com/

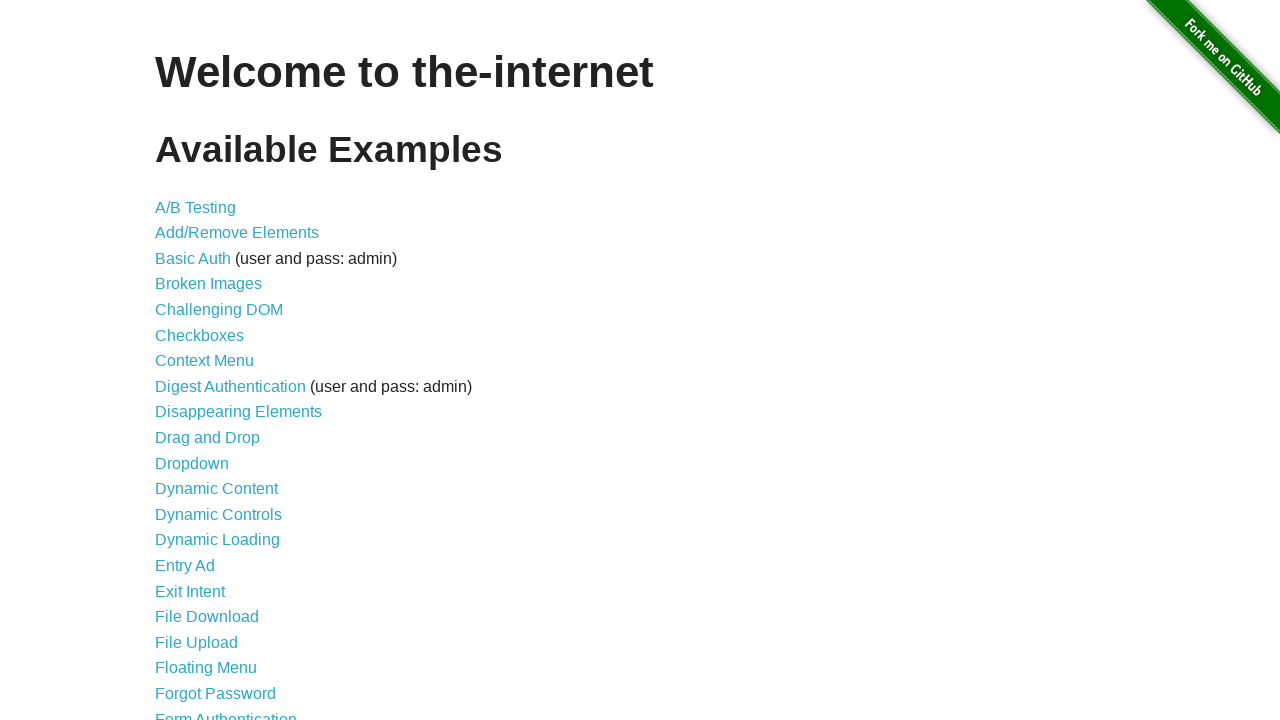

Navigated to the-internet.herokuapp.com homepage
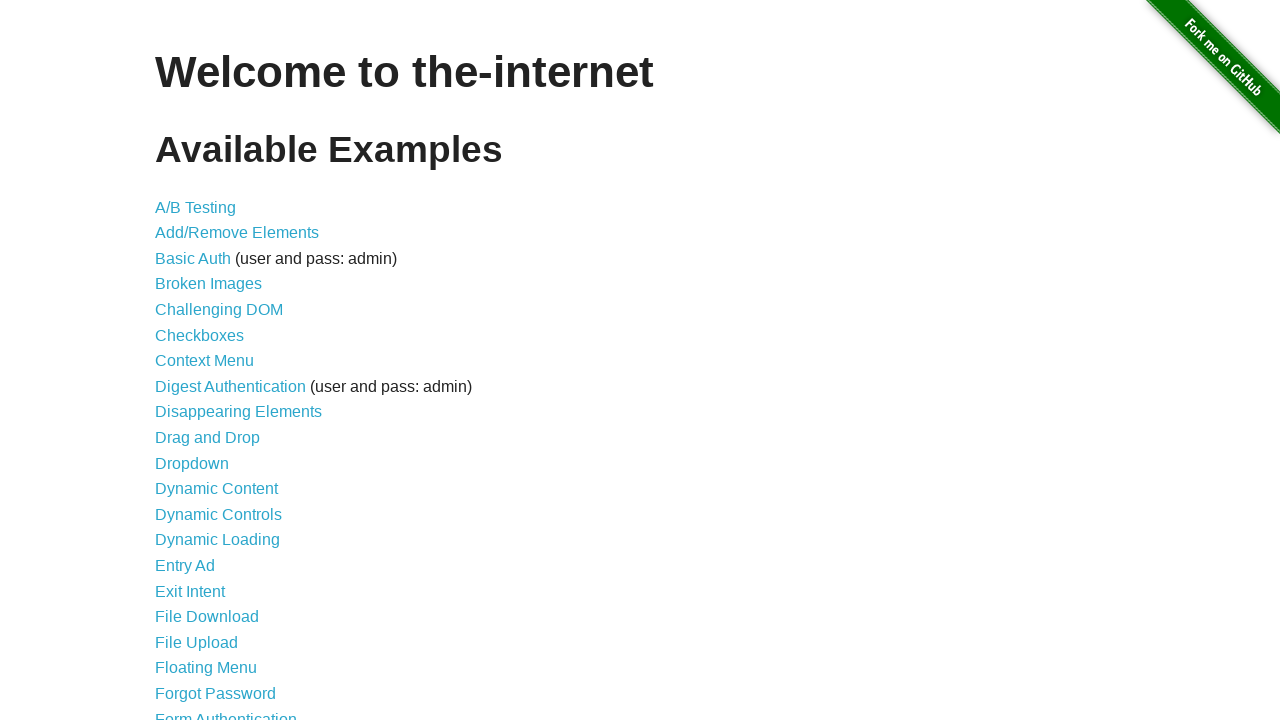

Clicked on 'Shifting Content' link at (212, 523) on text=Shifting Content
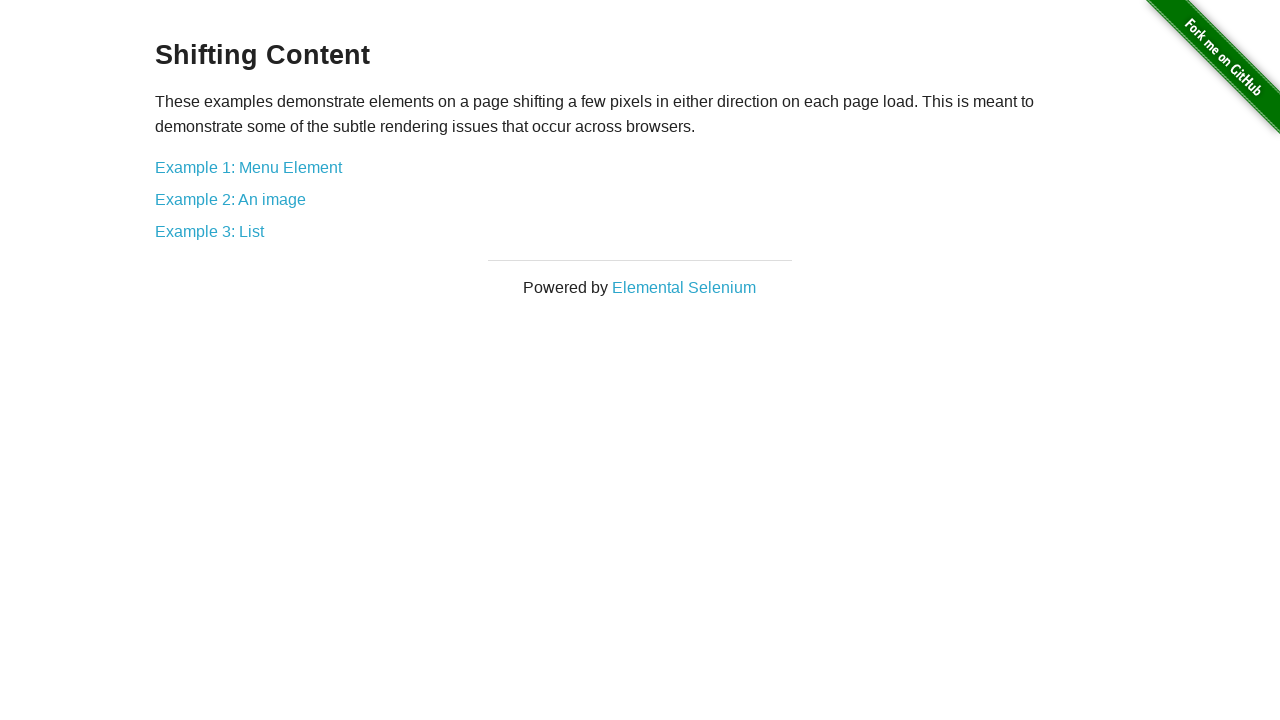

Clicked on 'Example 1: Menu Element' link at (248, 167) on text=Example 1: Menu Element
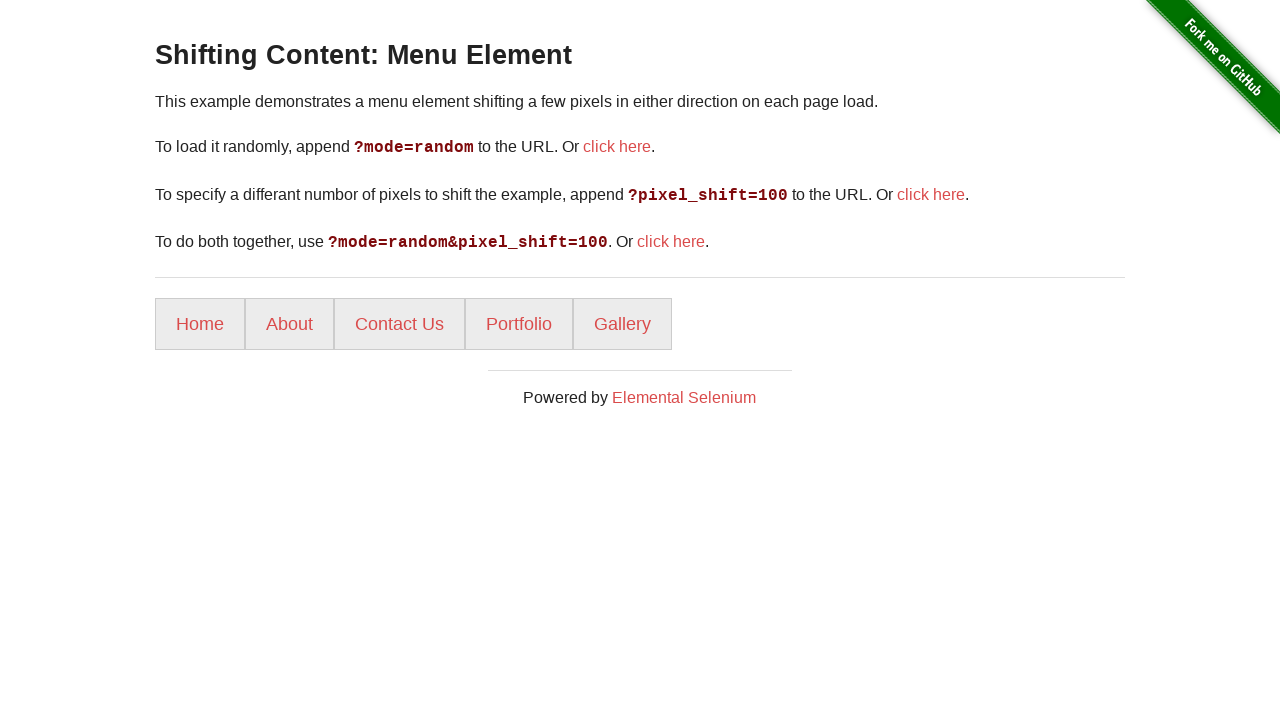

Menu items loaded and became visible
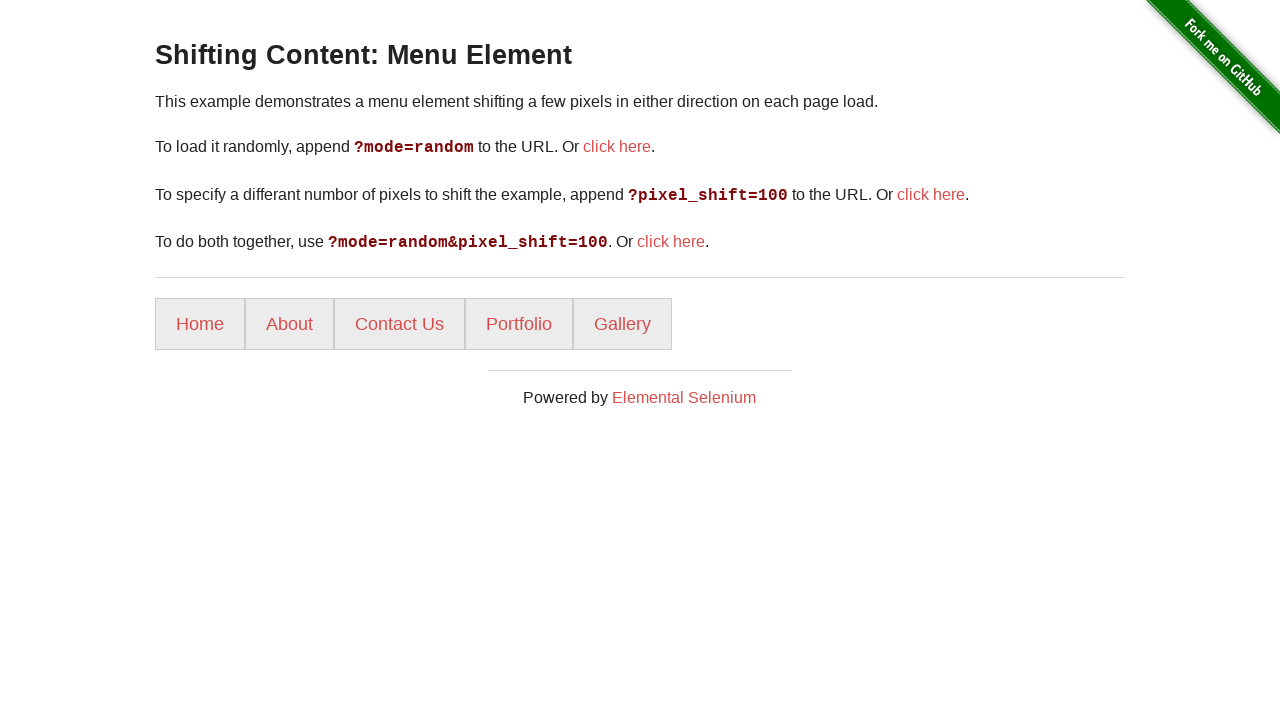

Retrieved all menu items from the page
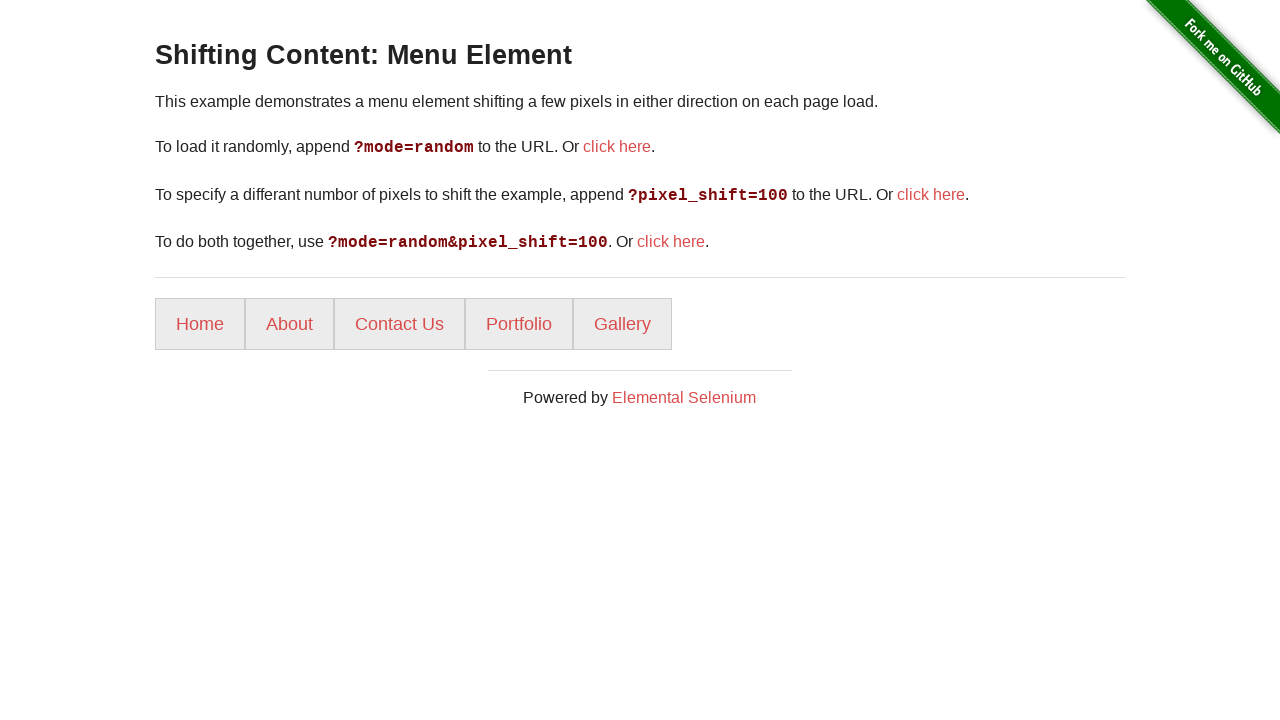

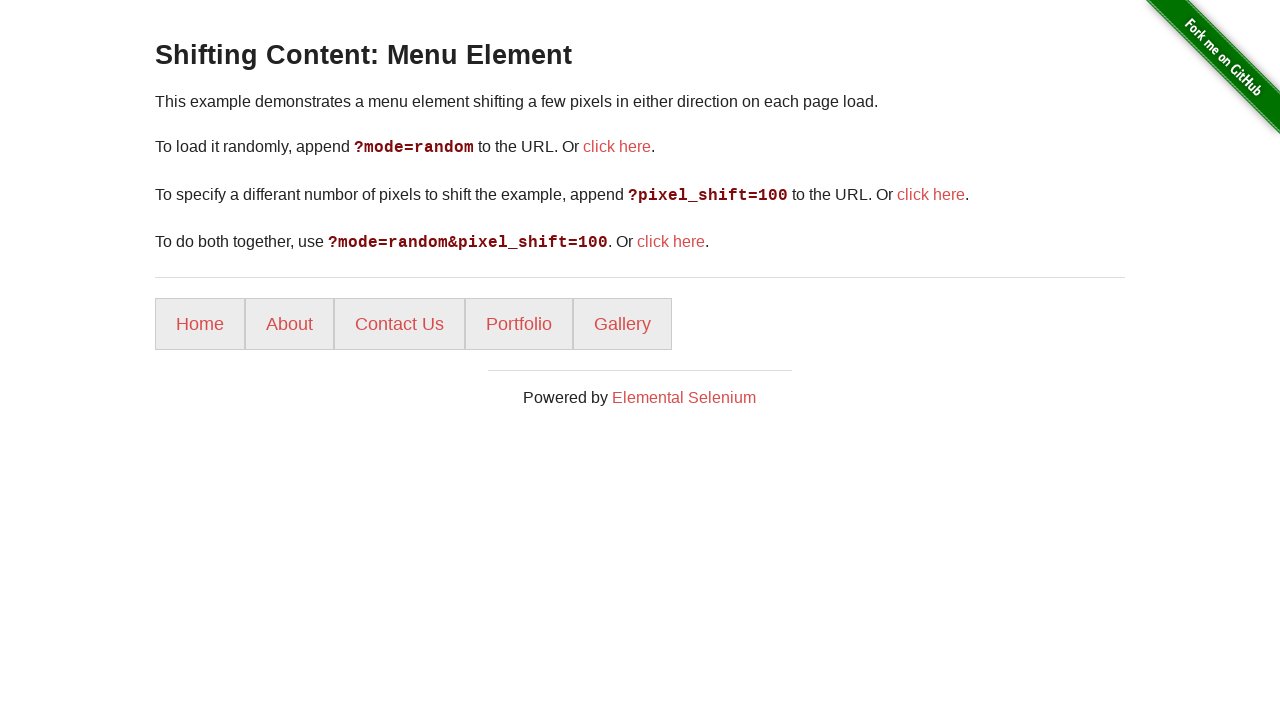